Tests passenger dropdown functionality by clicking to open the dropdown, incrementing the adult passenger count 4 times (from 1 to 5), closing the dropdown, and verifying the count displays "5 Adult"

Starting URL: https://rahulshettyacademy.com/dropdownsPractise/

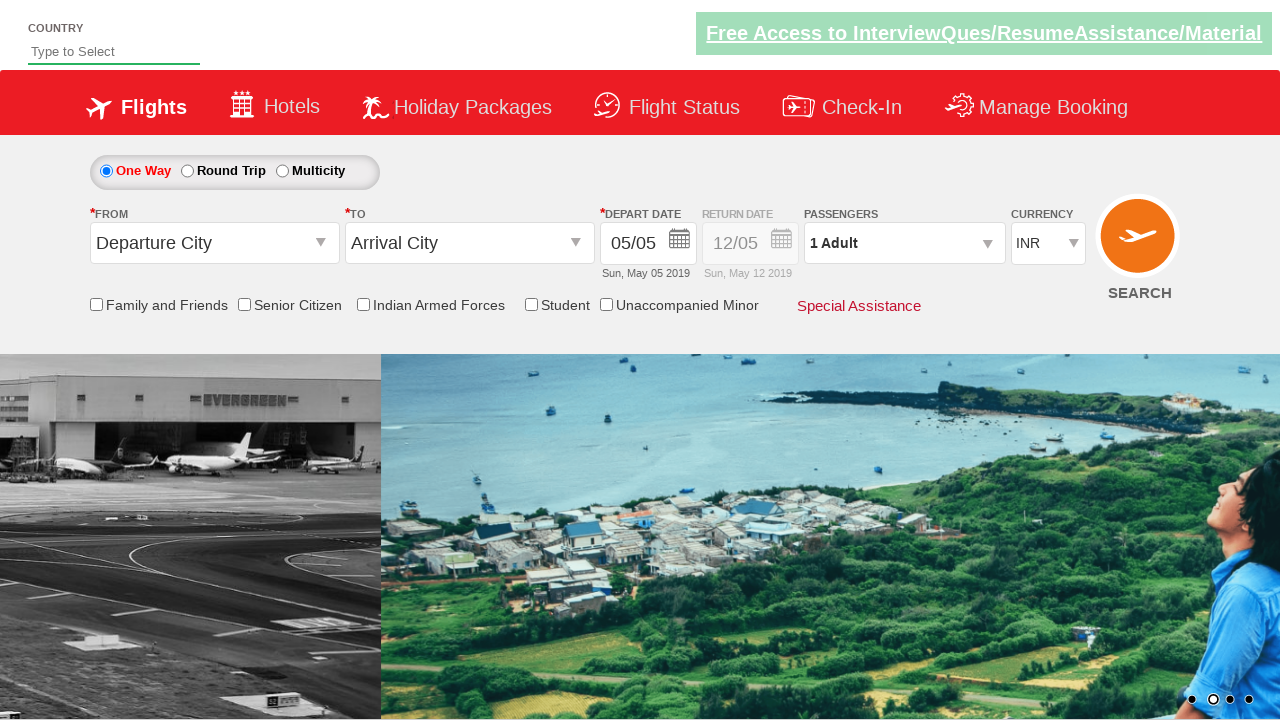

Clicked passenger info dropdown to open it at (904, 243) on #divpaxinfo
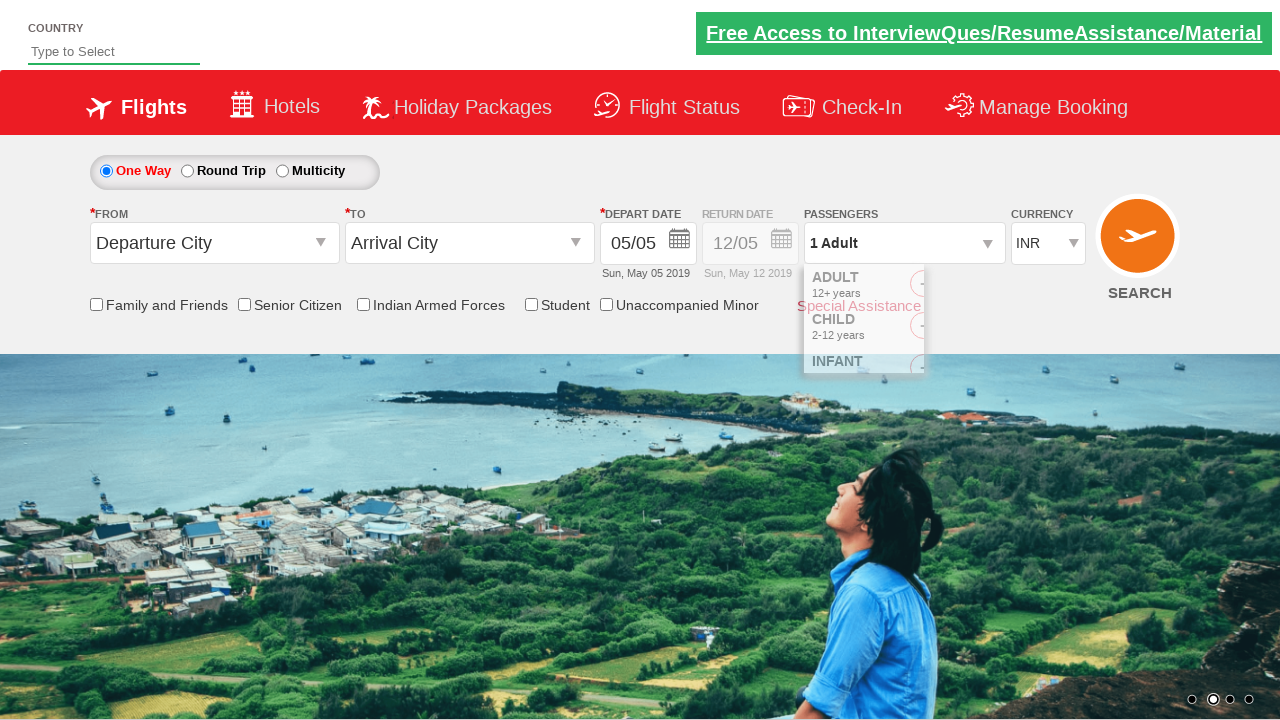

Increment adult button became visible
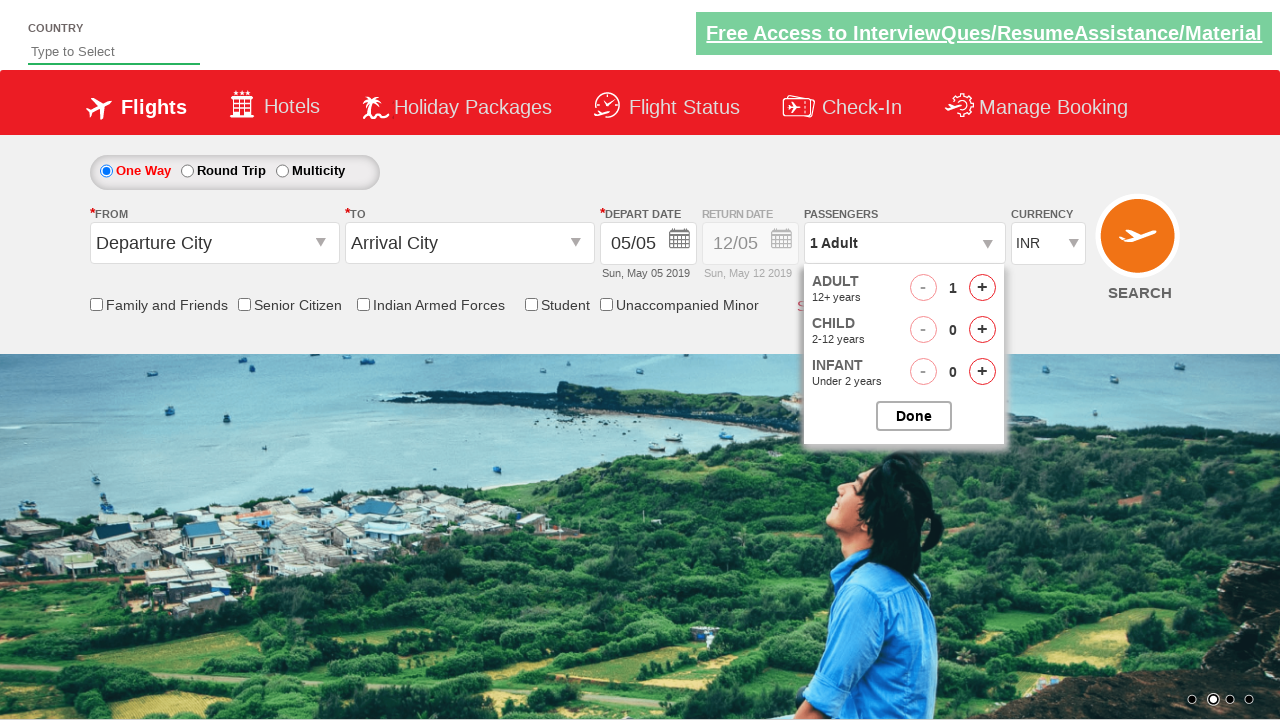

Clicked increment adult button (iteration 1 of 4) at (982, 288) on #hrefIncAdt
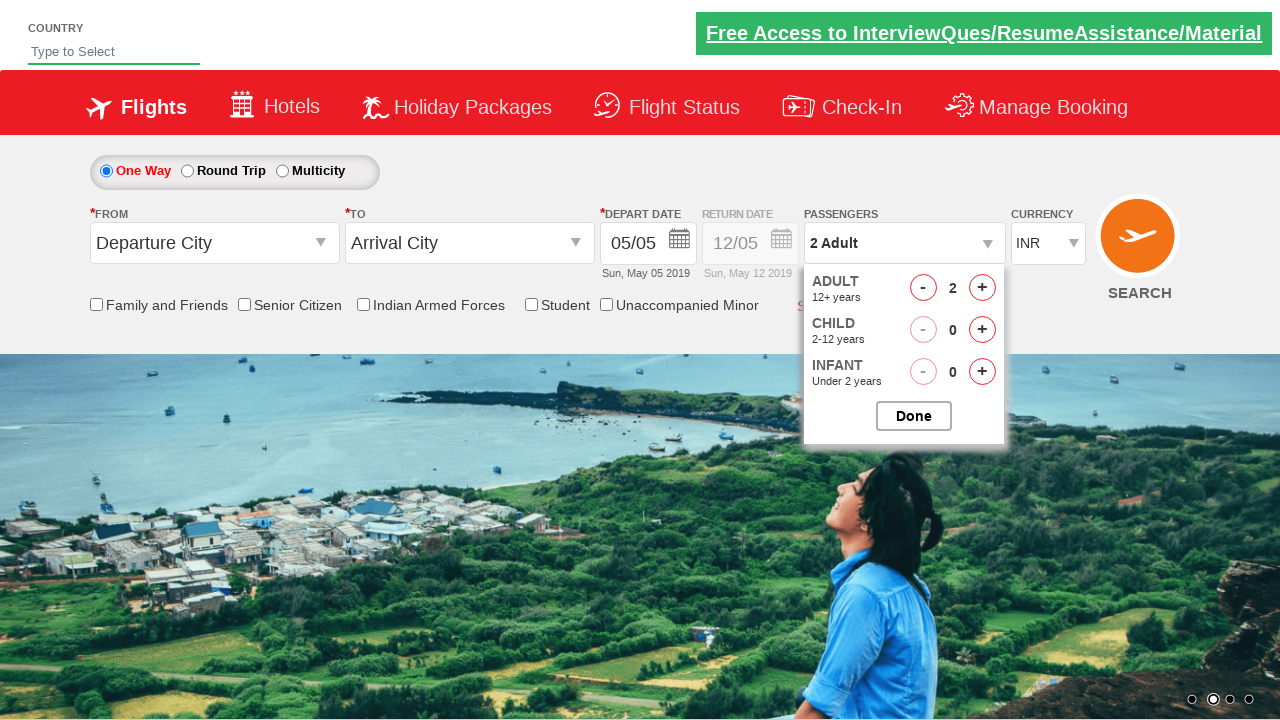

Clicked increment adult button (iteration 2 of 4) at (982, 288) on #hrefIncAdt
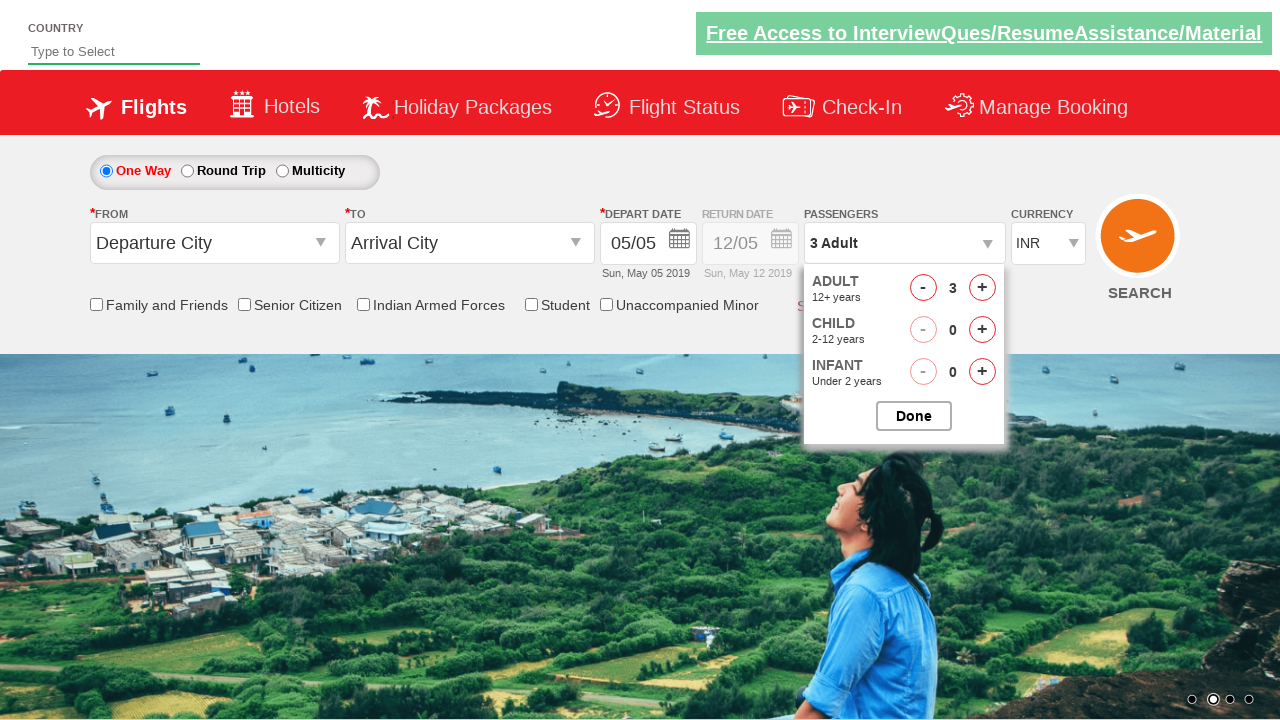

Clicked increment adult button (iteration 3 of 4) at (982, 288) on #hrefIncAdt
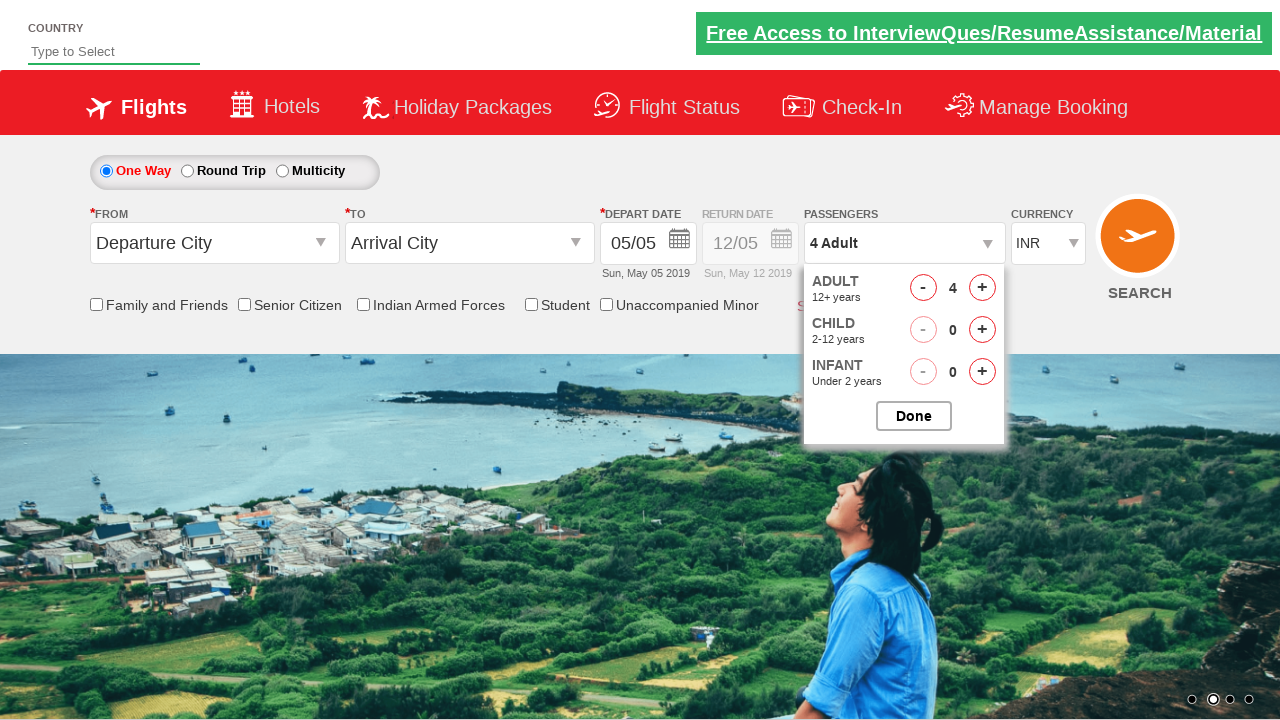

Clicked increment adult button (iteration 4 of 4) at (982, 288) on #hrefIncAdt
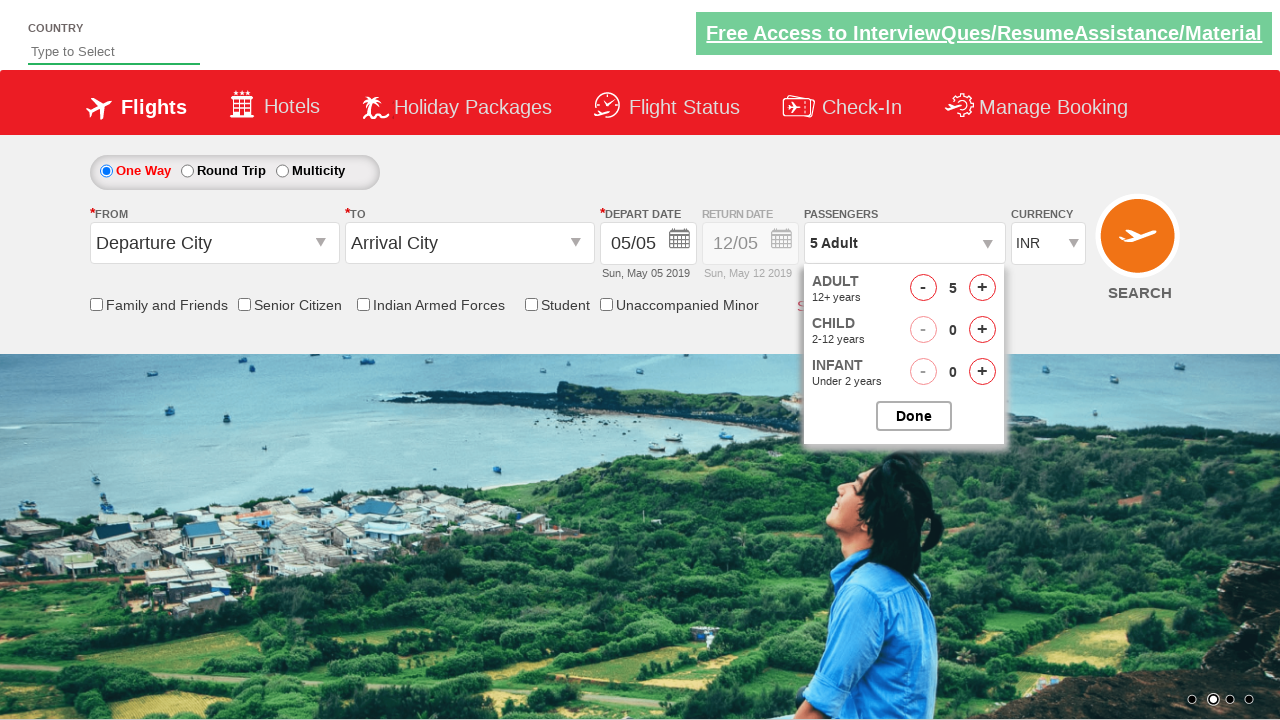

Clicked close passenger options button at (914, 416) on #btnclosepaxoption
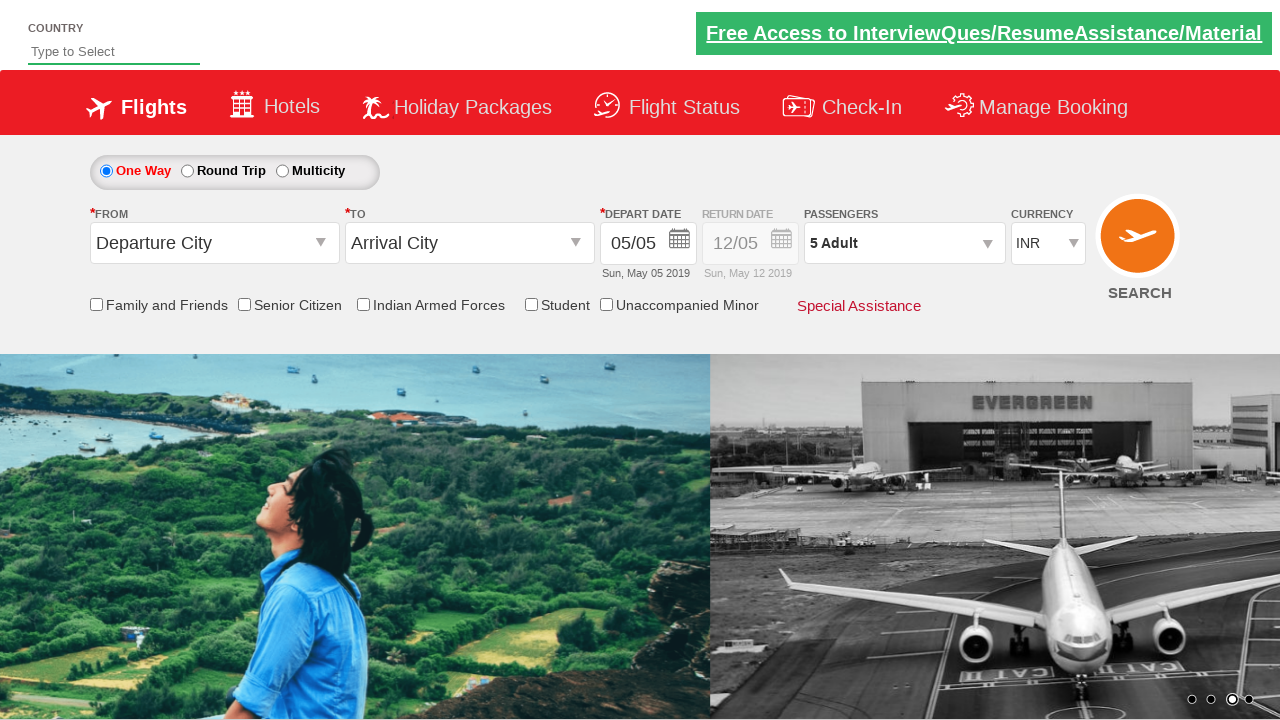

Waited 500ms for UI update
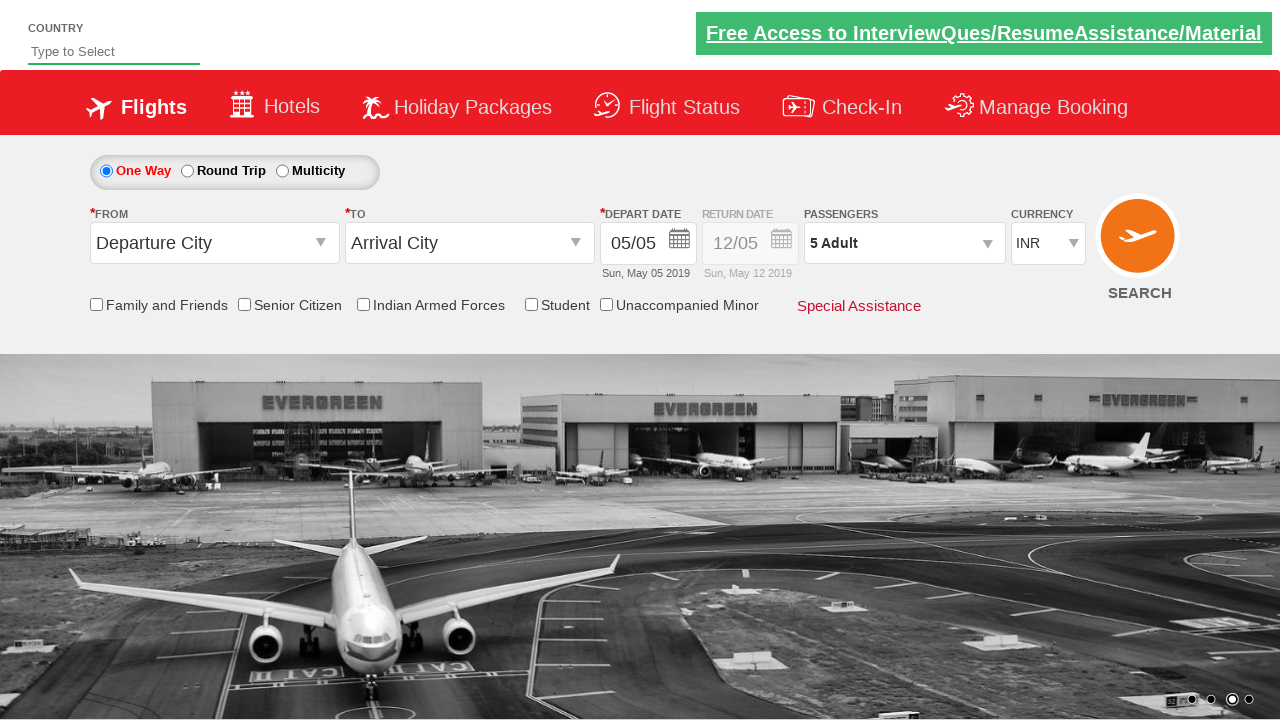

Retrieved passenger count text content
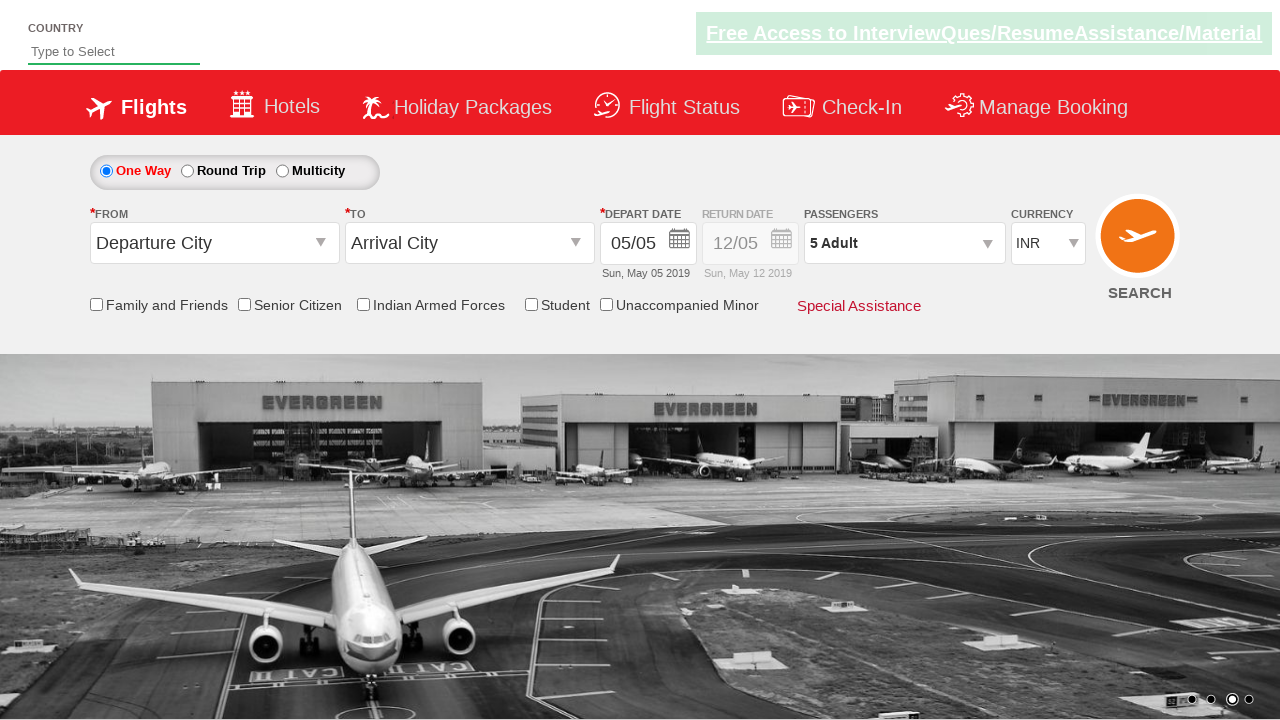

Verified that passenger count displays '5 Adult'
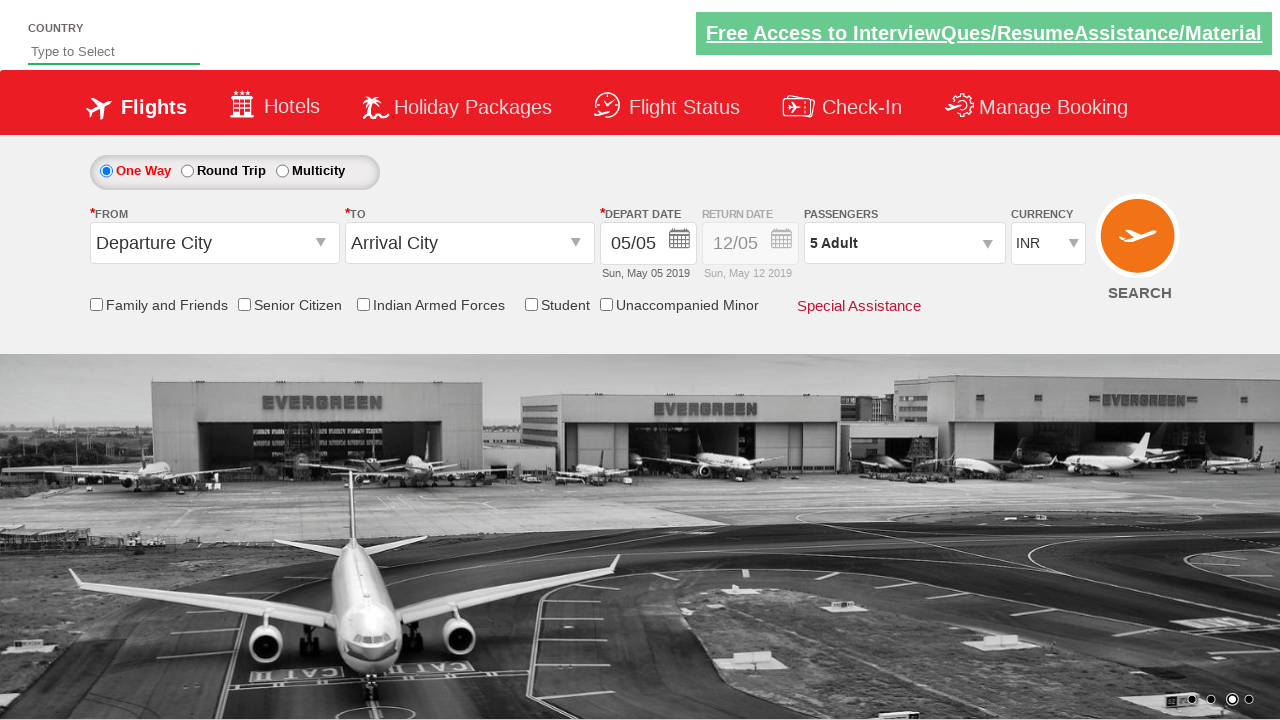

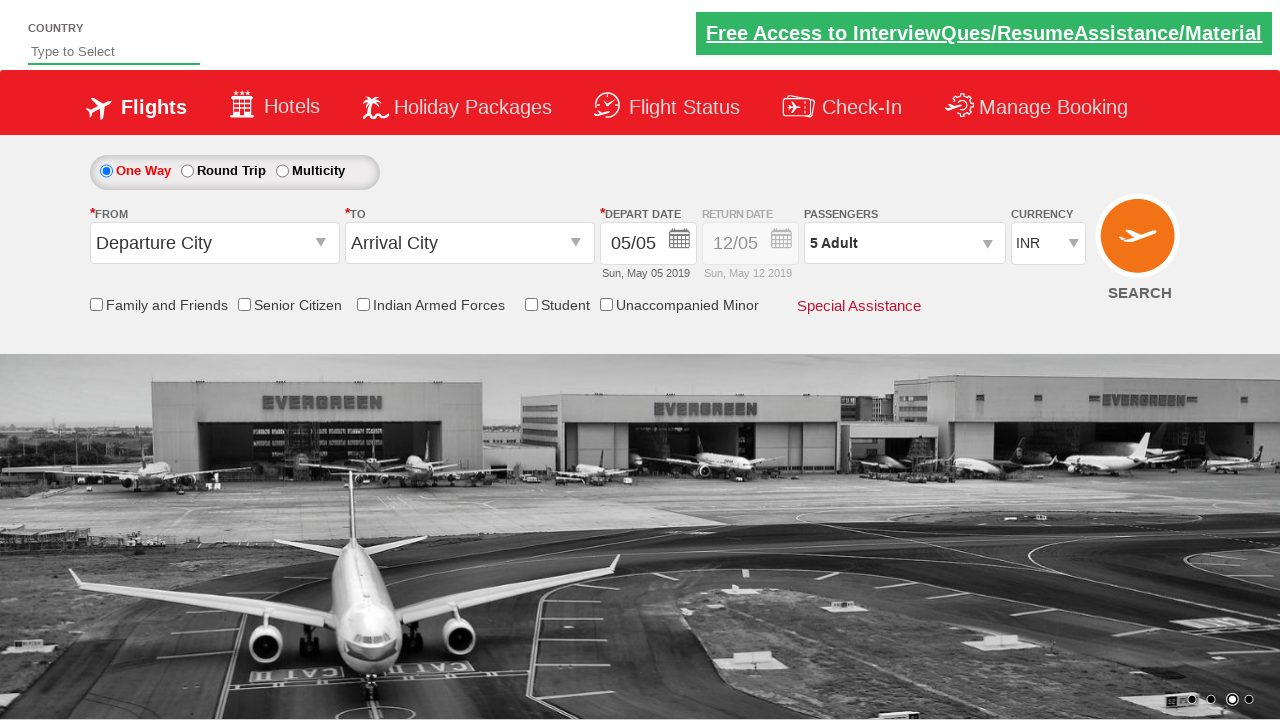